Navigates to GitHub pricing page and verifies the free plan text is displayed correctly

Starting URL: https://github.com

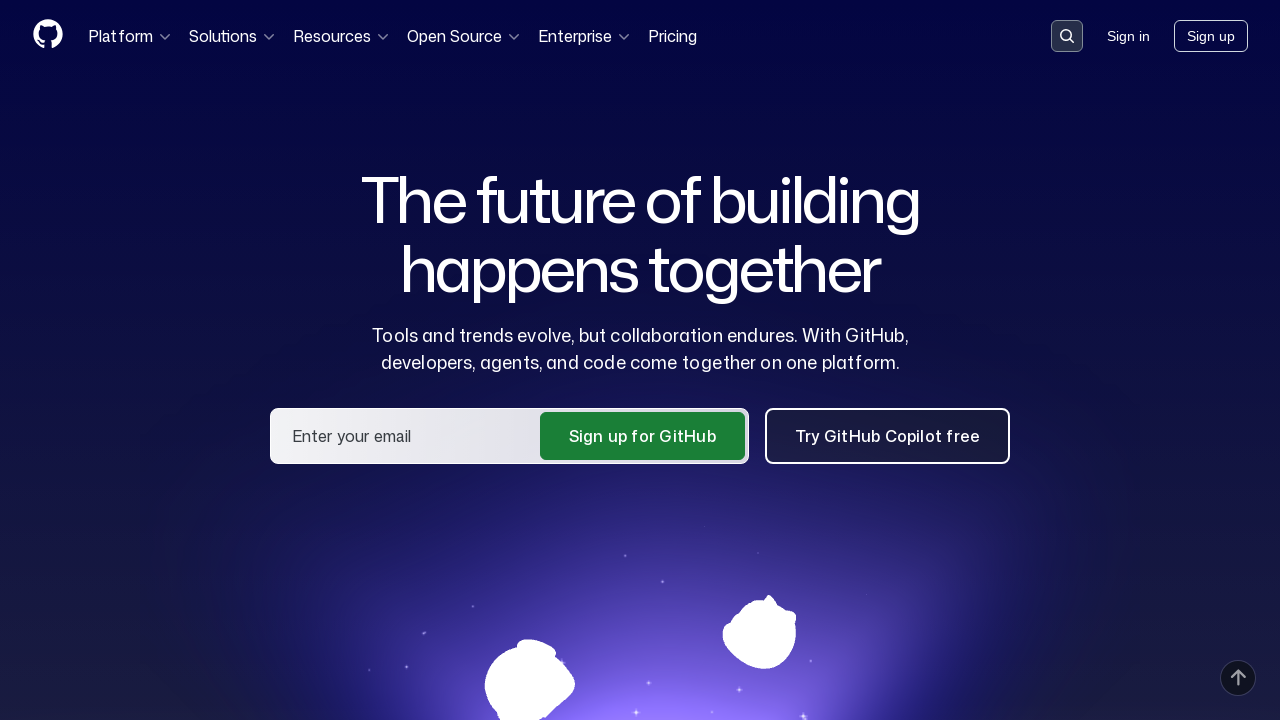

Clicked on pricing link in navigation at (477, 404) on a[href='/pricing']
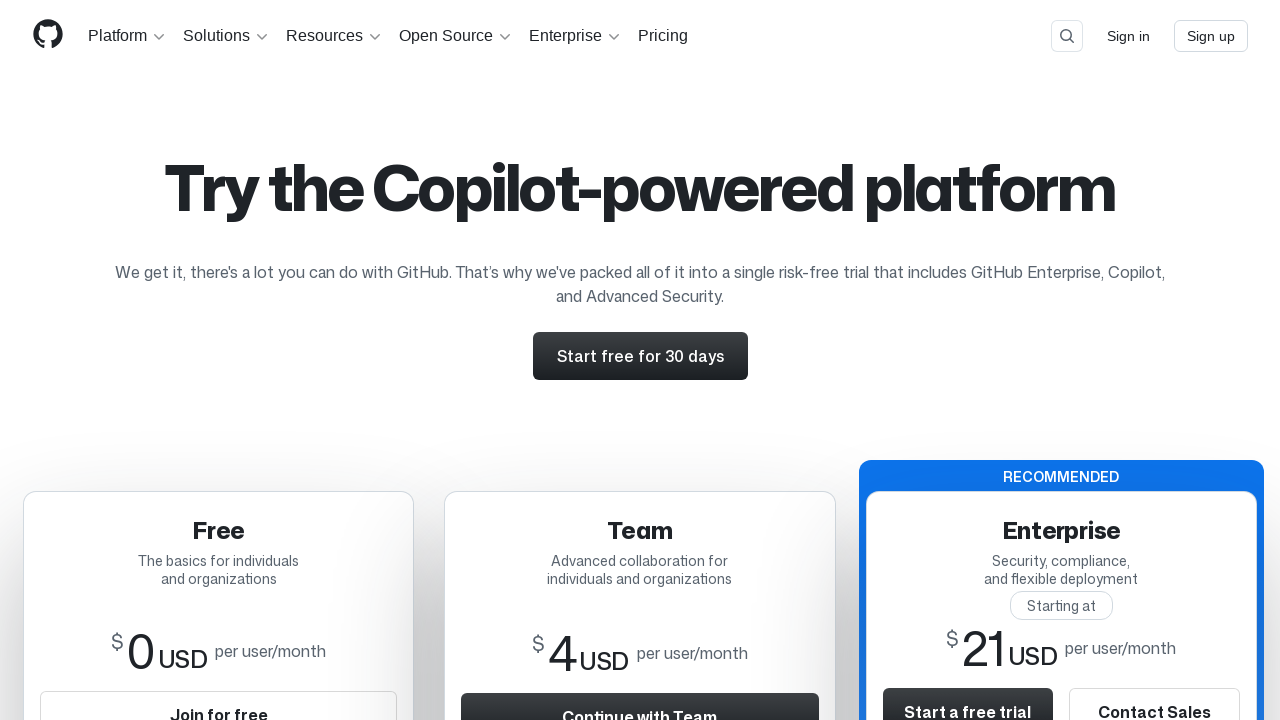

Pricing page loaded and free plan text is visible
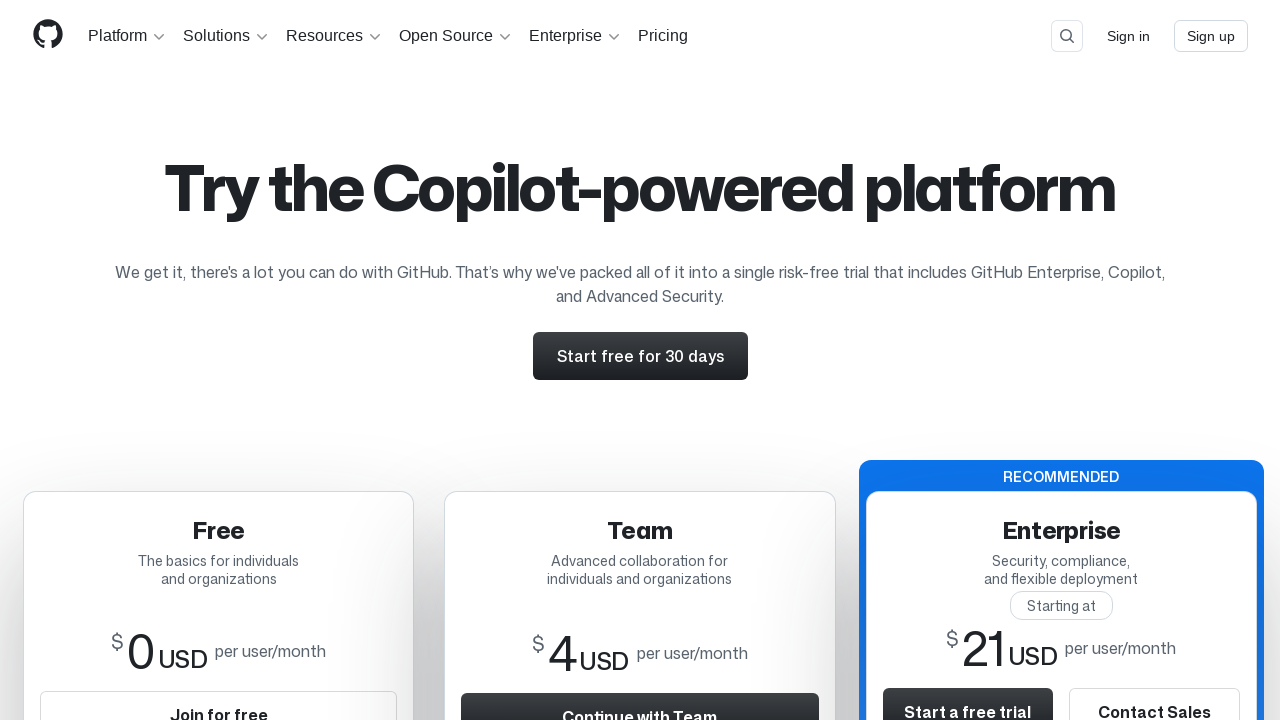

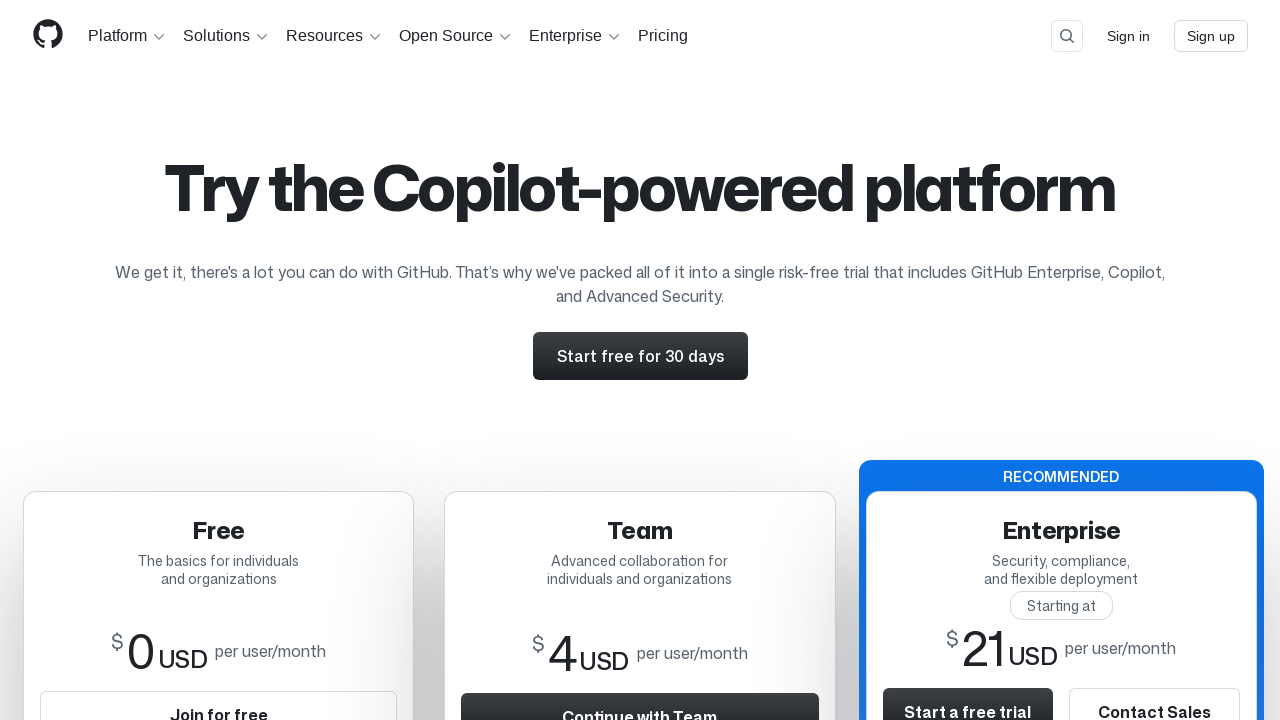